Tests JavaScript alert functionality by entering a name in a text field, clicking an alert button, and verifying the alert contains the expected text before dismissing it.

Starting URL: https://rahulshettyacademy.com/AutomationPractice

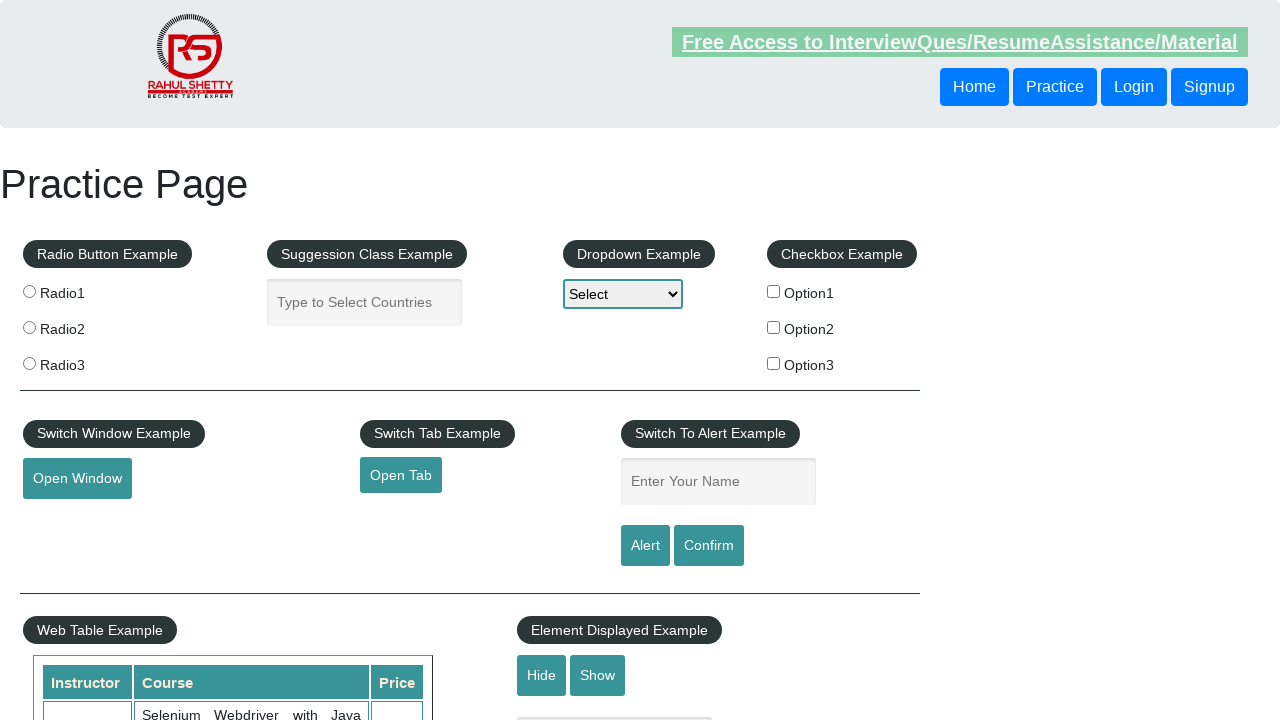

Filled name field with 'name' on #name
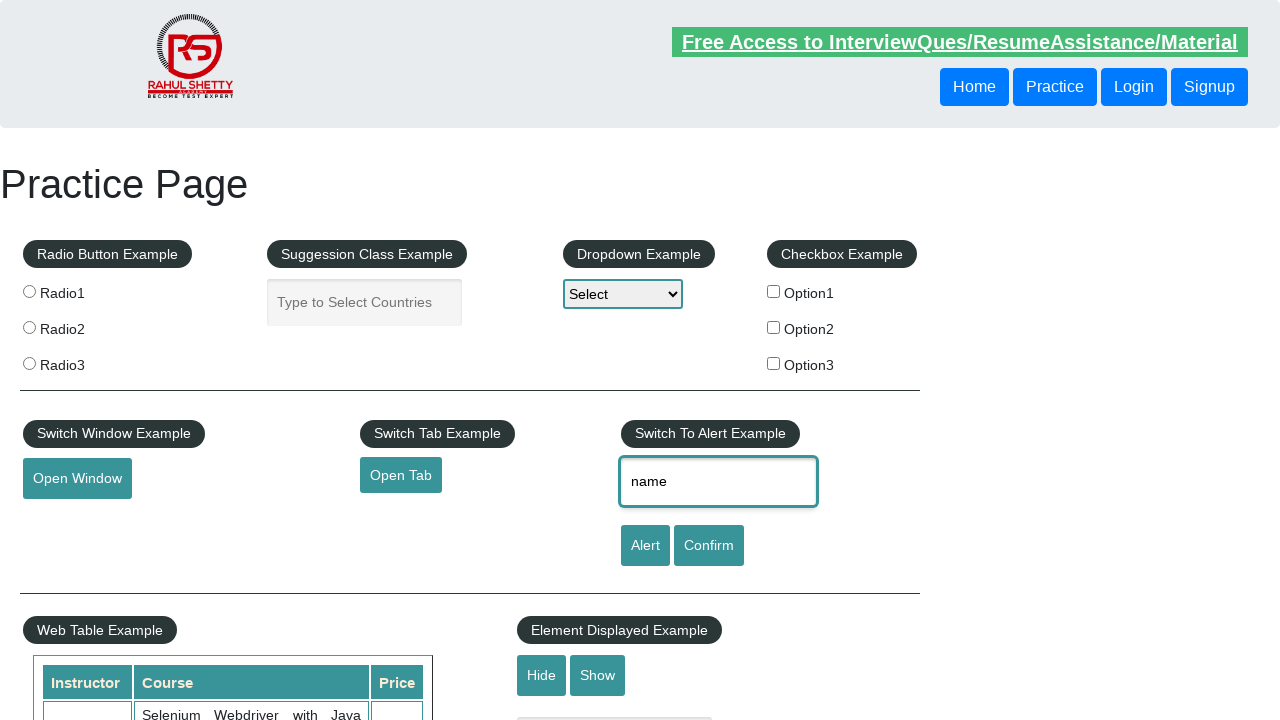

Clicked alert button at (645, 546) on #alertbtn
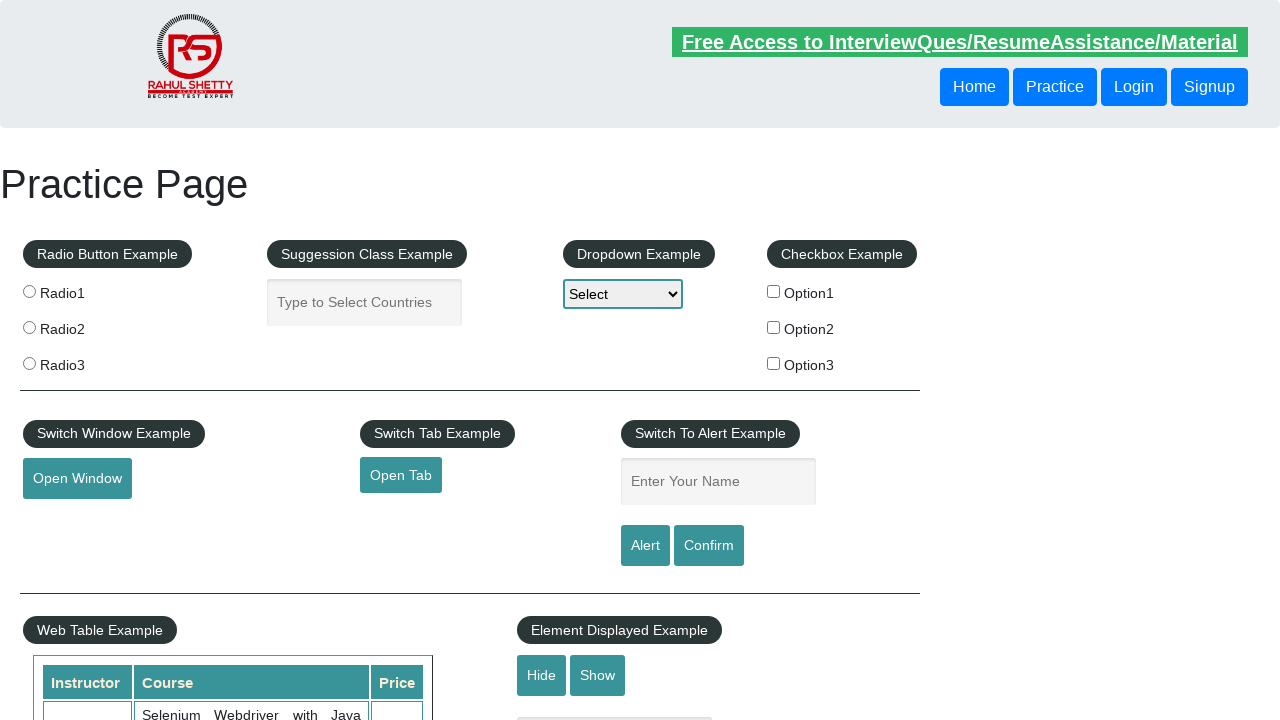

Set up initial dialog handler to dismiss alerts
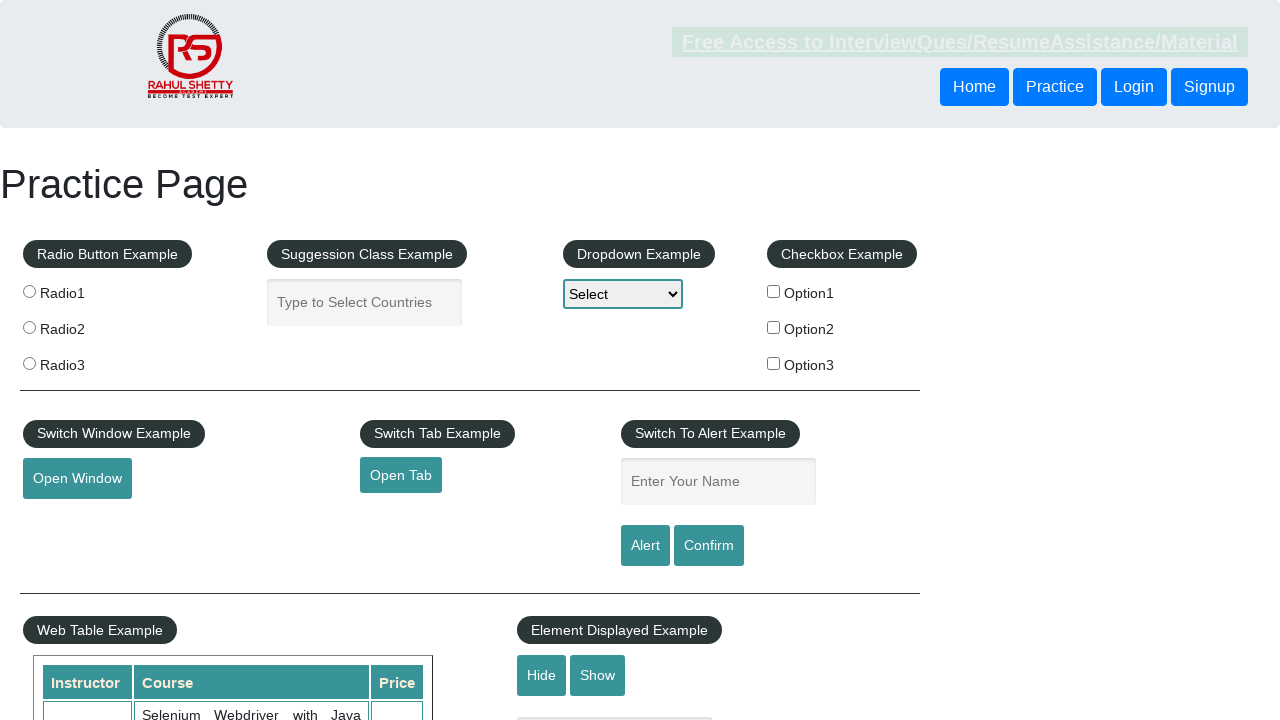

Set up dialog handler to verify alert contains 'name' and dismiss it
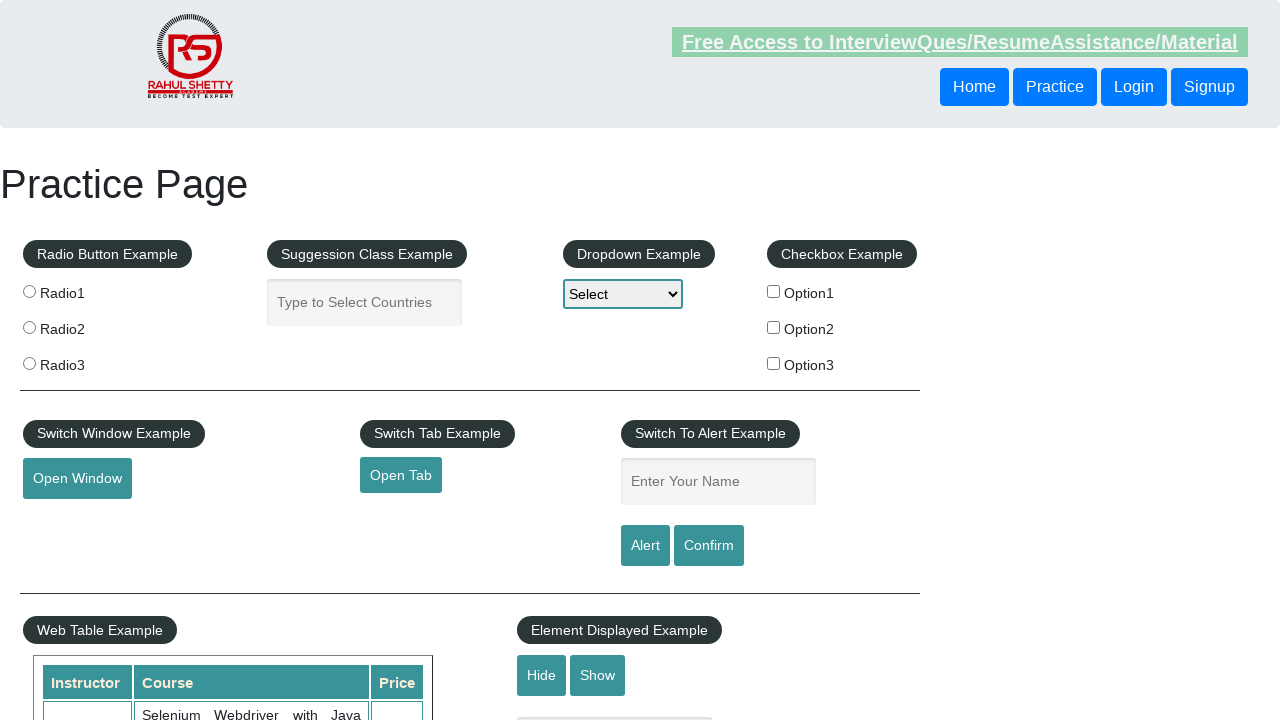

Clicked alert button to trigger JavaScript alert at (645, 546) on #alertbtn
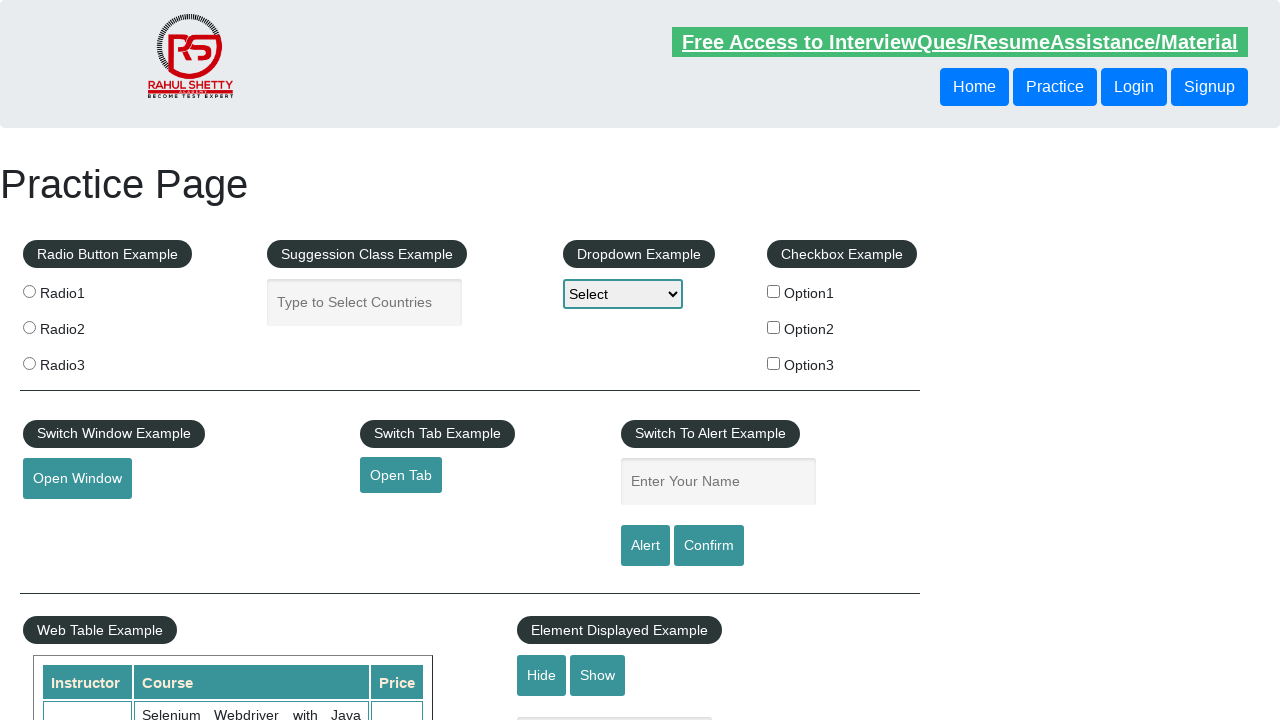

Waited for dialog to be processed
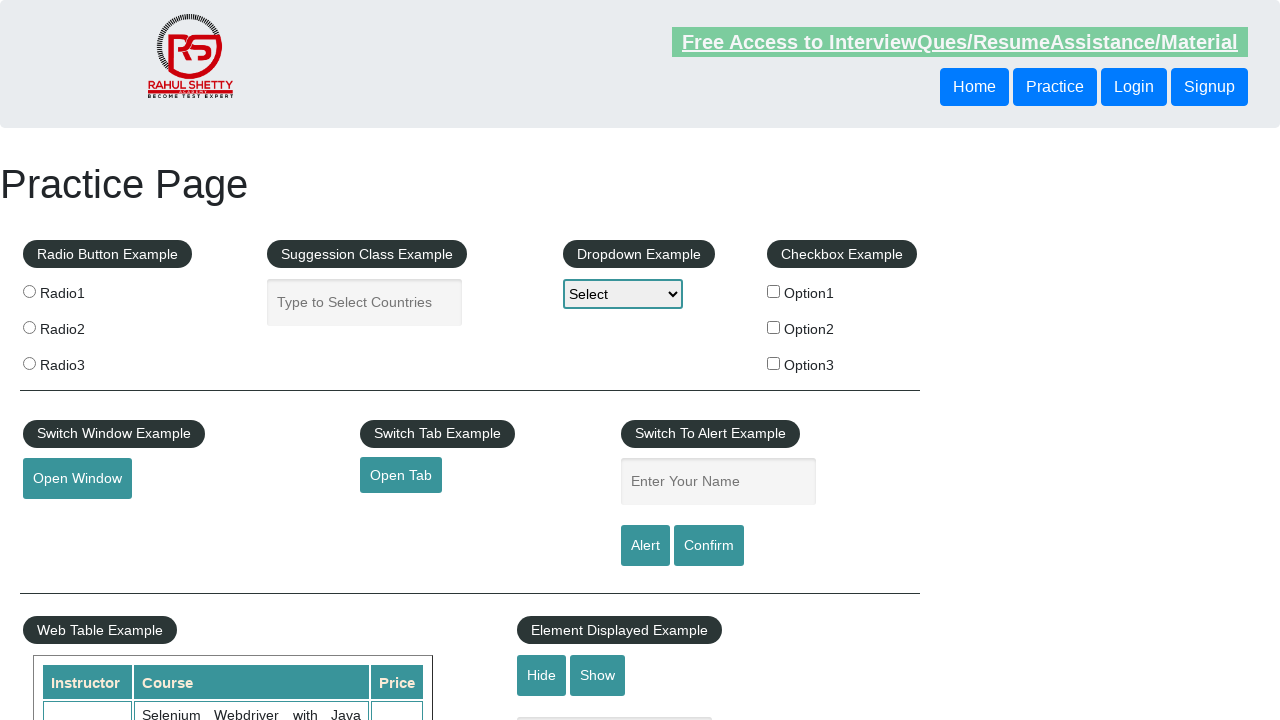

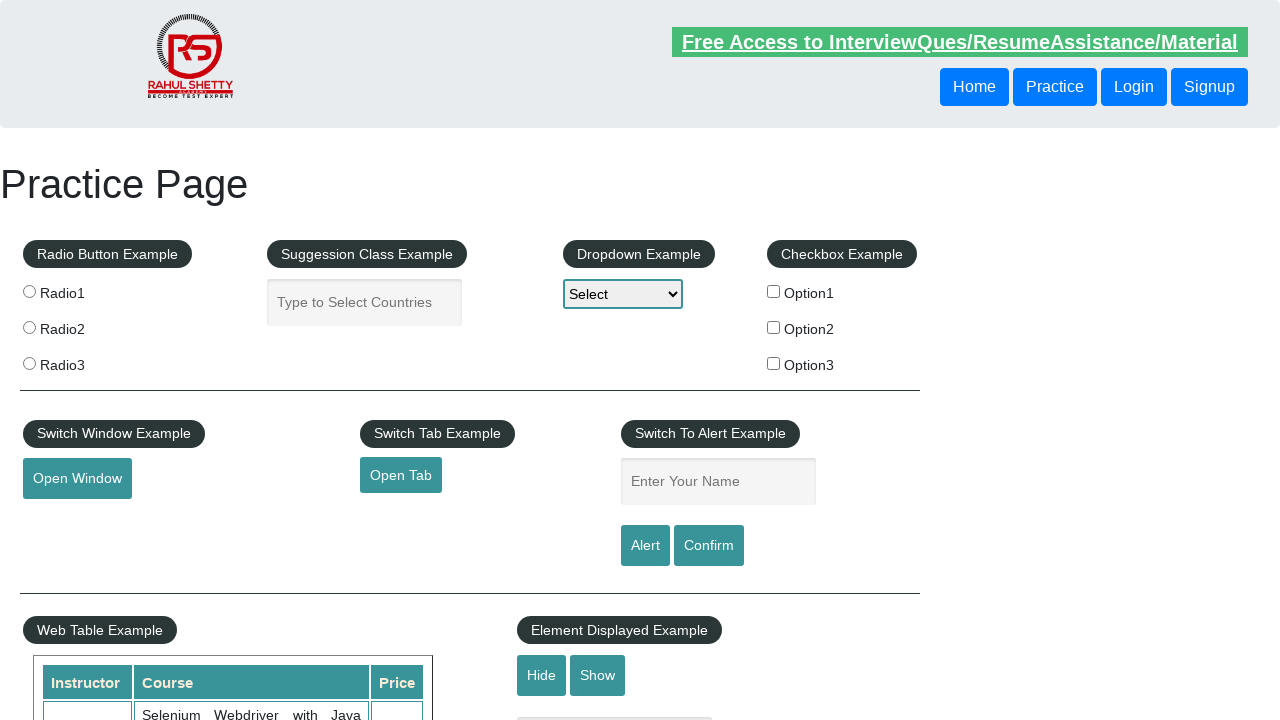